Tests clicking on the Men navigation link on AJIO homepage and verifies that the URL changes to the men shop page

Starting URL: https://www.ajio.com/

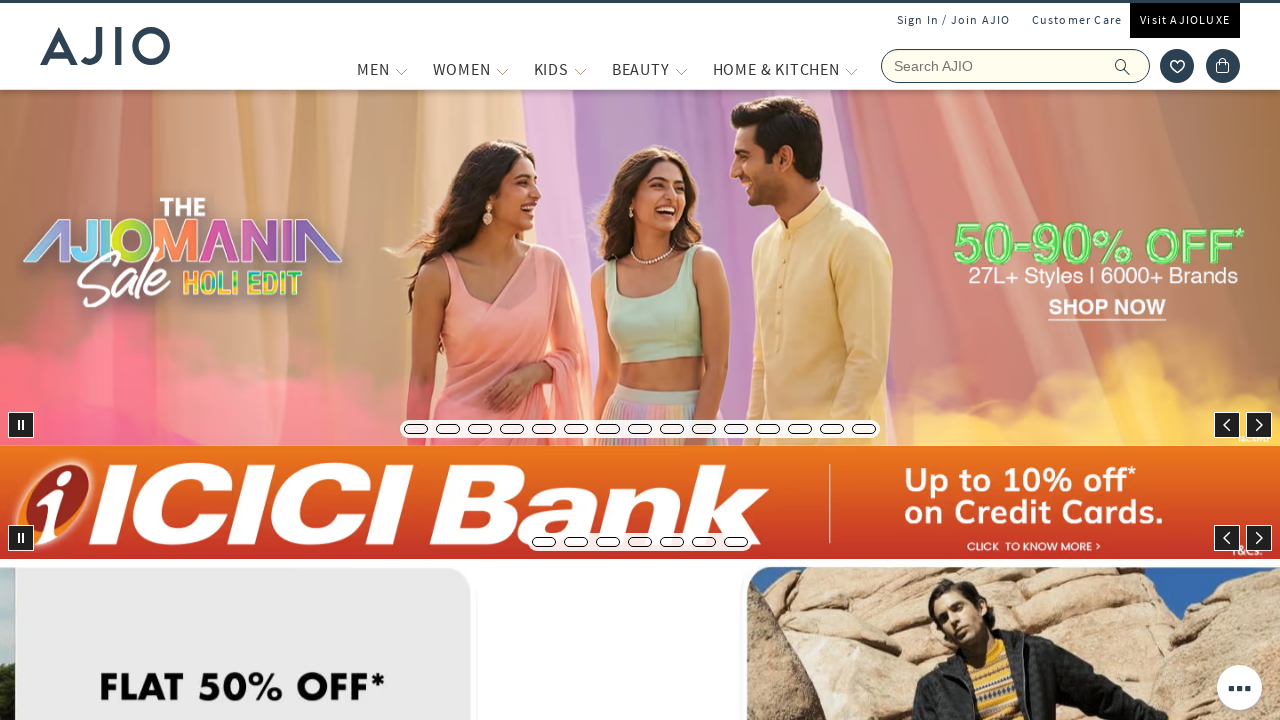

Clicked on Men navigation link at (373, 69) on text=MEN
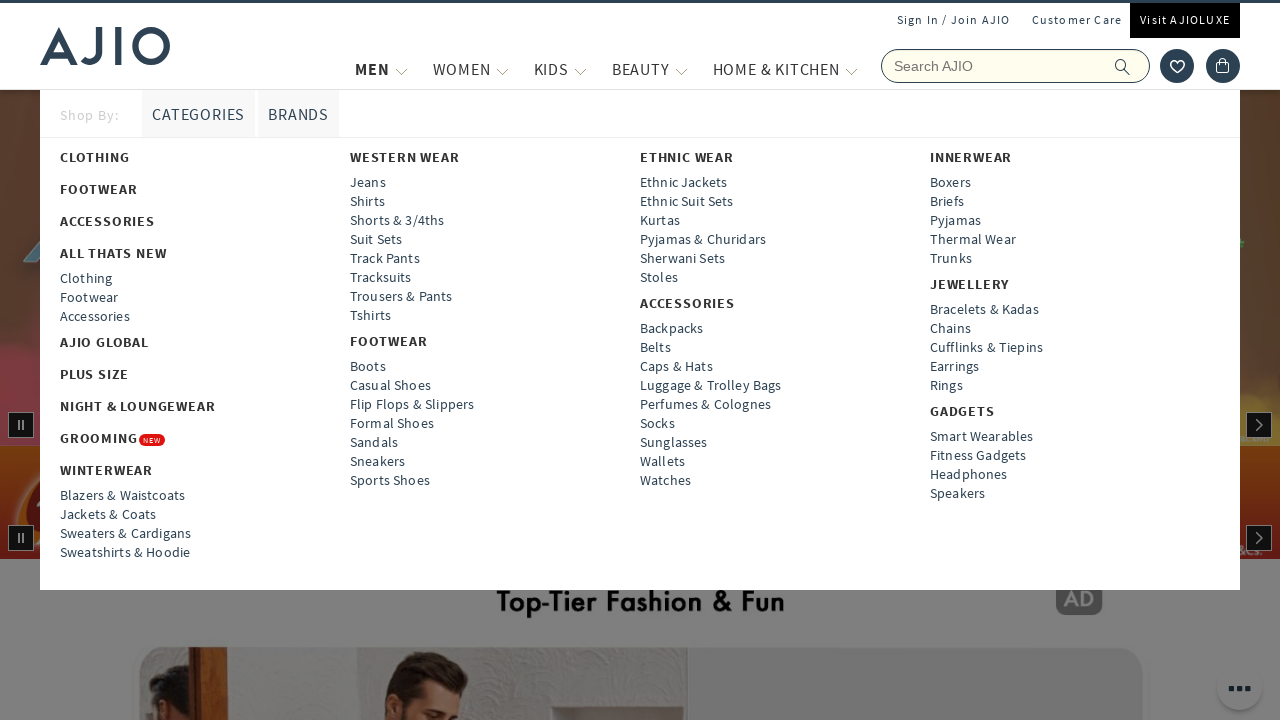

Waited for URL to change to men shop page
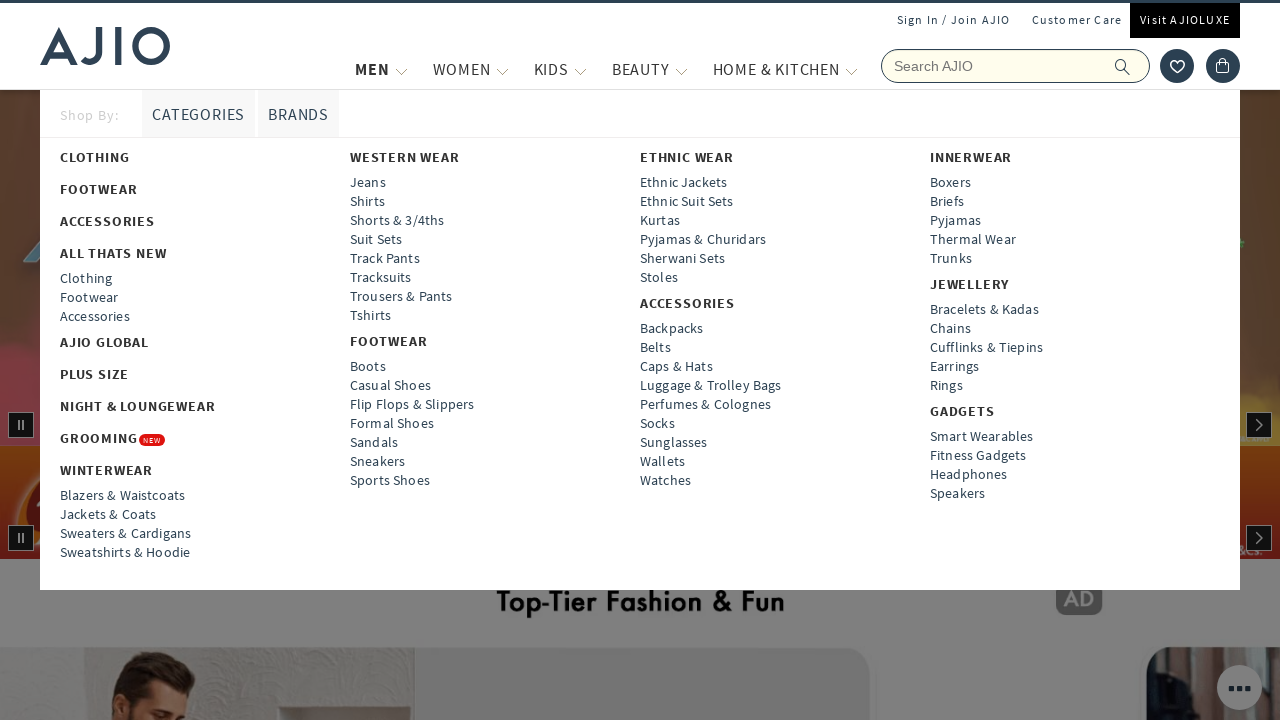

Verified that current URL contains 'shop/men'
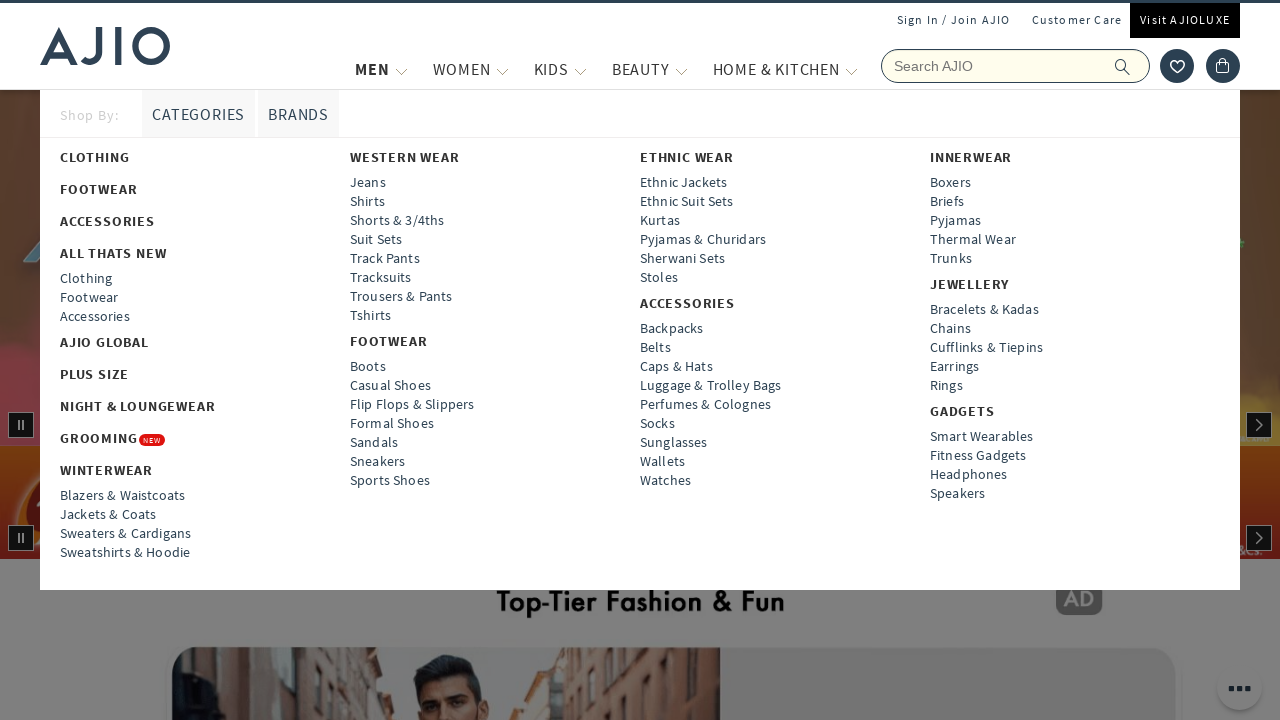

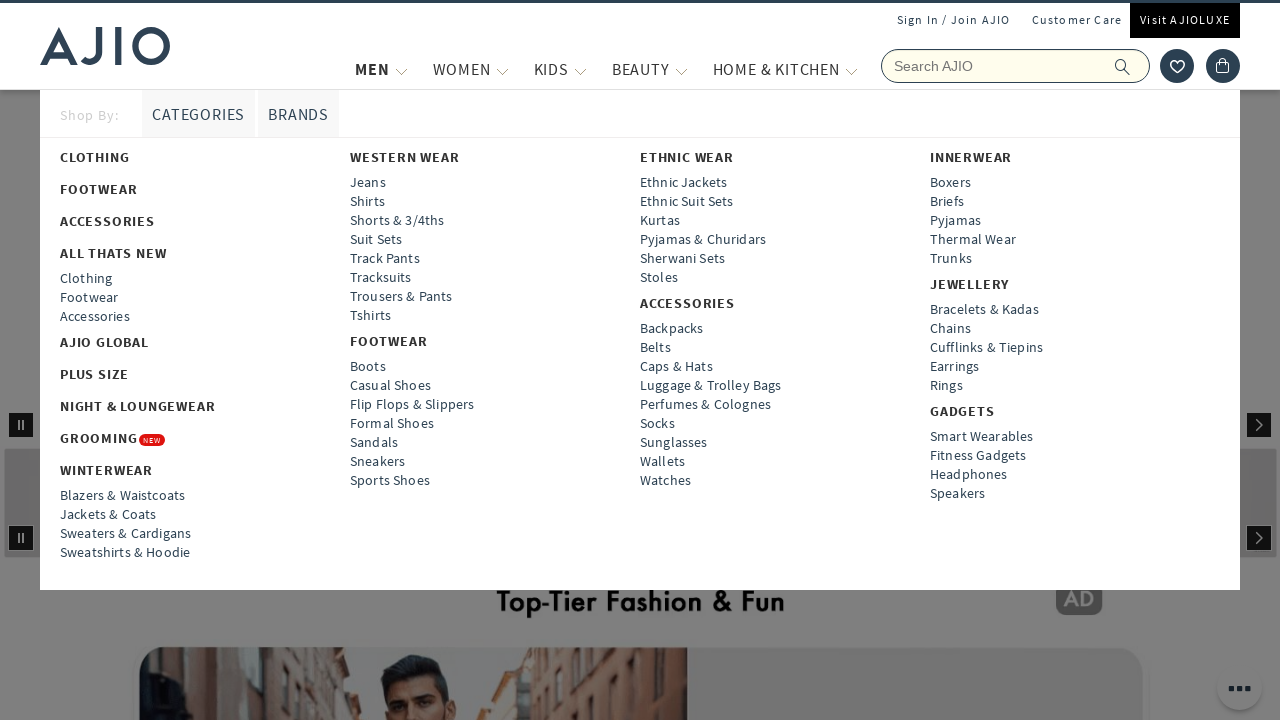